Tests keyboard events by typing text and pressing Enter on a keyboard events demo page, then verifies the page heading is displayed.

Starting URL: https://training-support.net/webelements/keyboard-events

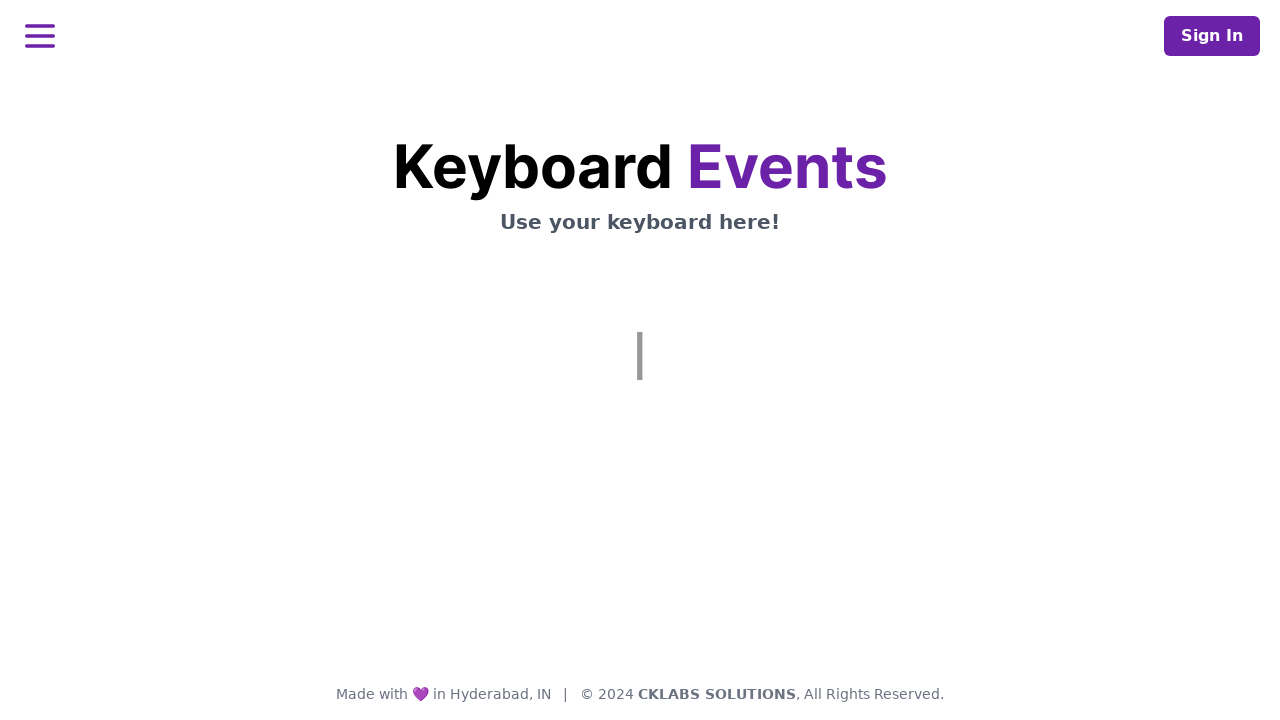

Typed 'This is coming from Selenium' using keyboard
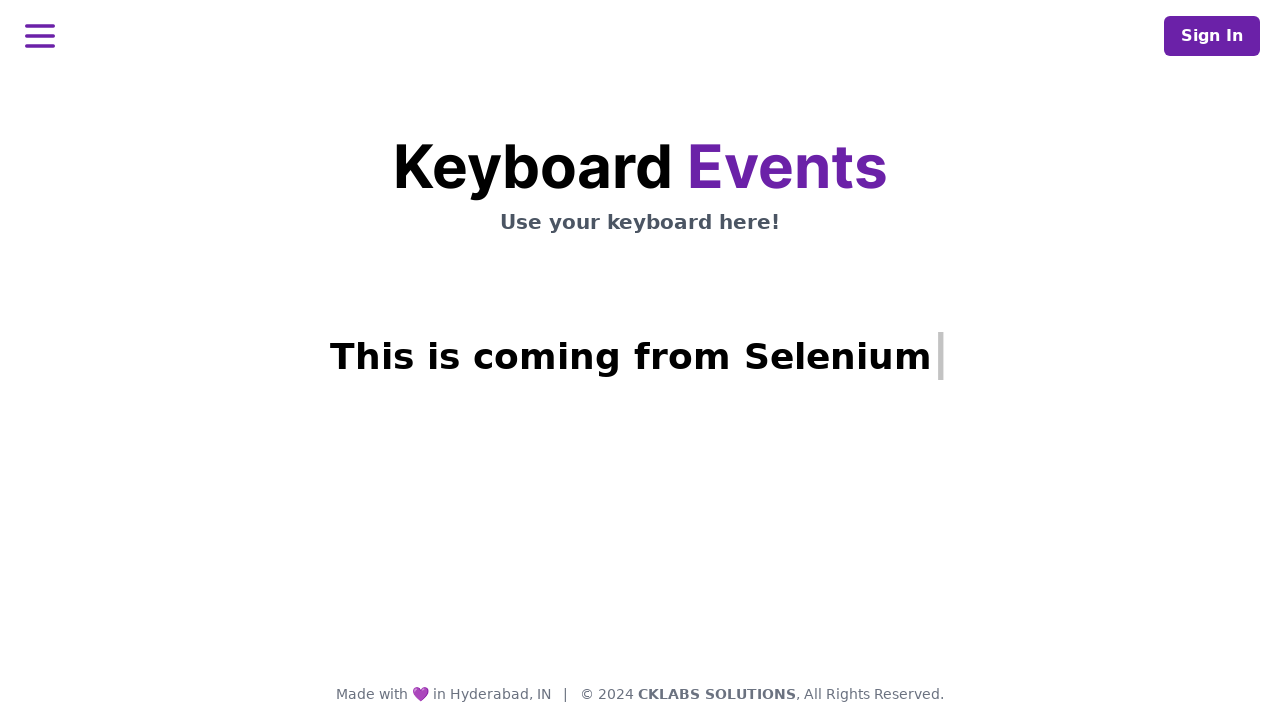

Pressed Enter key
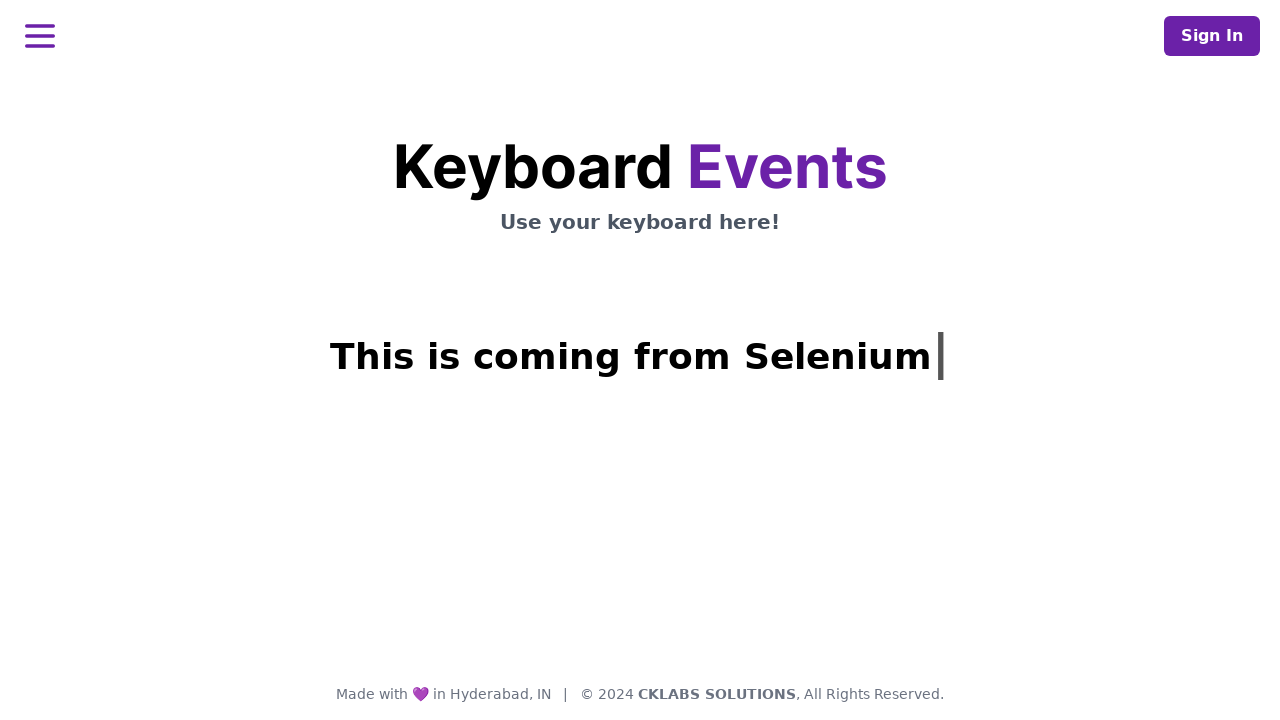

Page heading (h1.mt-3) is now visible
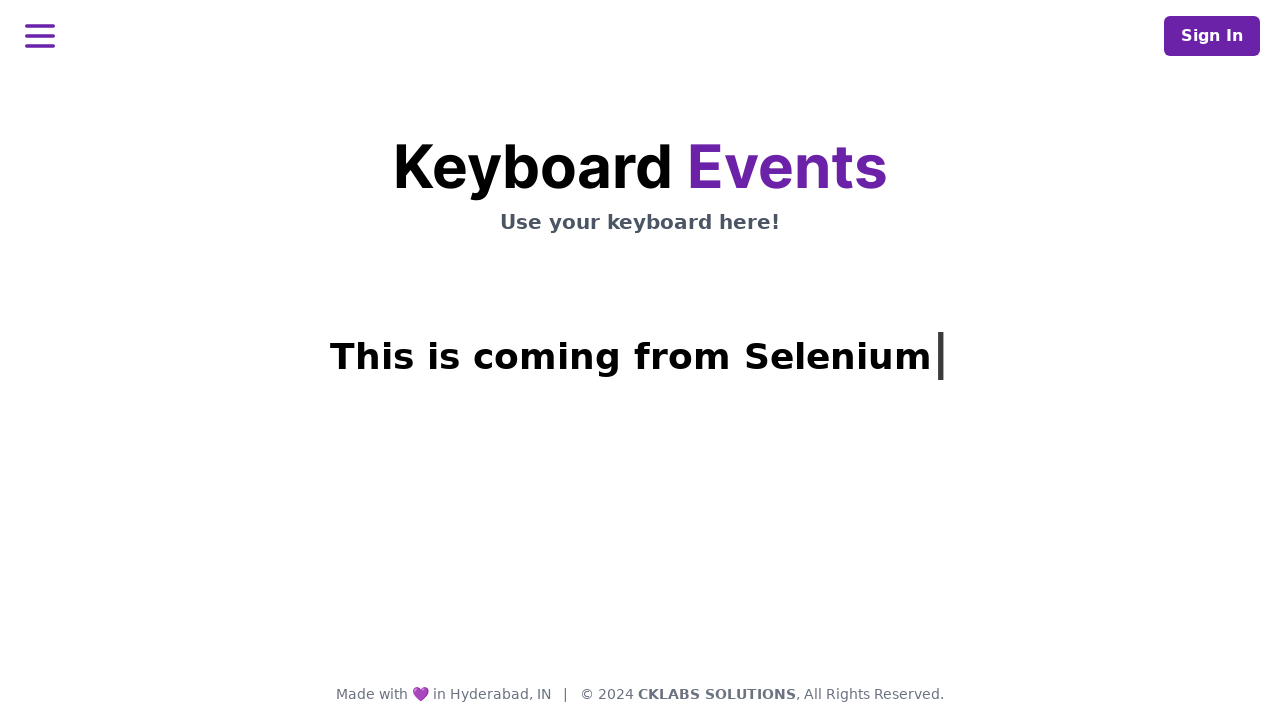

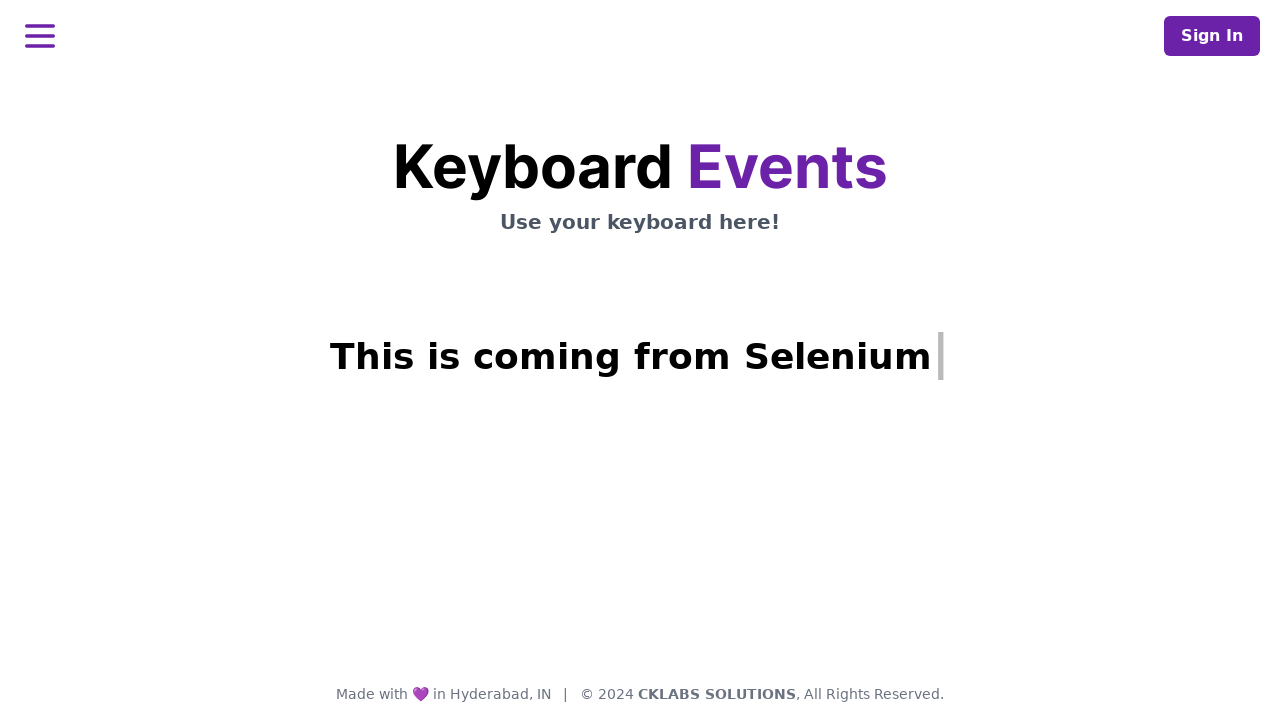